Tests mouse scroll action by scrolling down the page by 500 pixels on a Selenium practice buttons page

Starting URL: https://www.tutorialspoint.com/selenium/practice/buttons.php

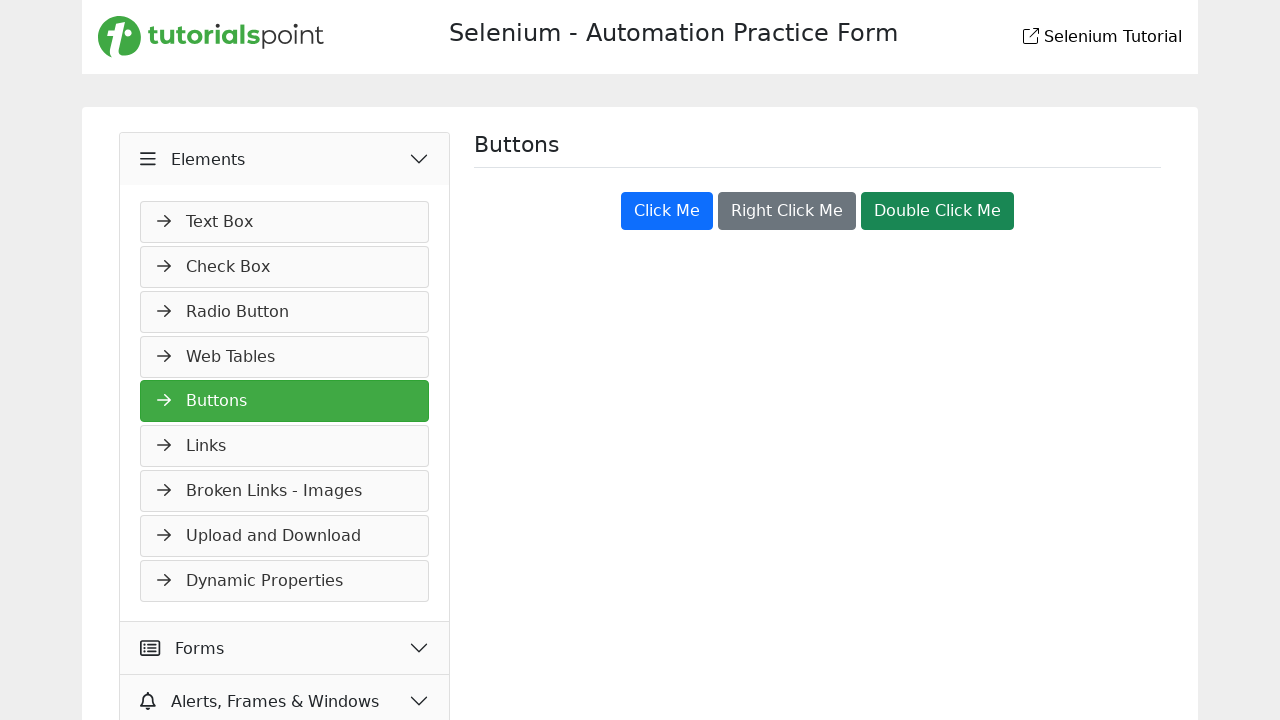

Scrolled down the page by 500 pixels using mouse wheel
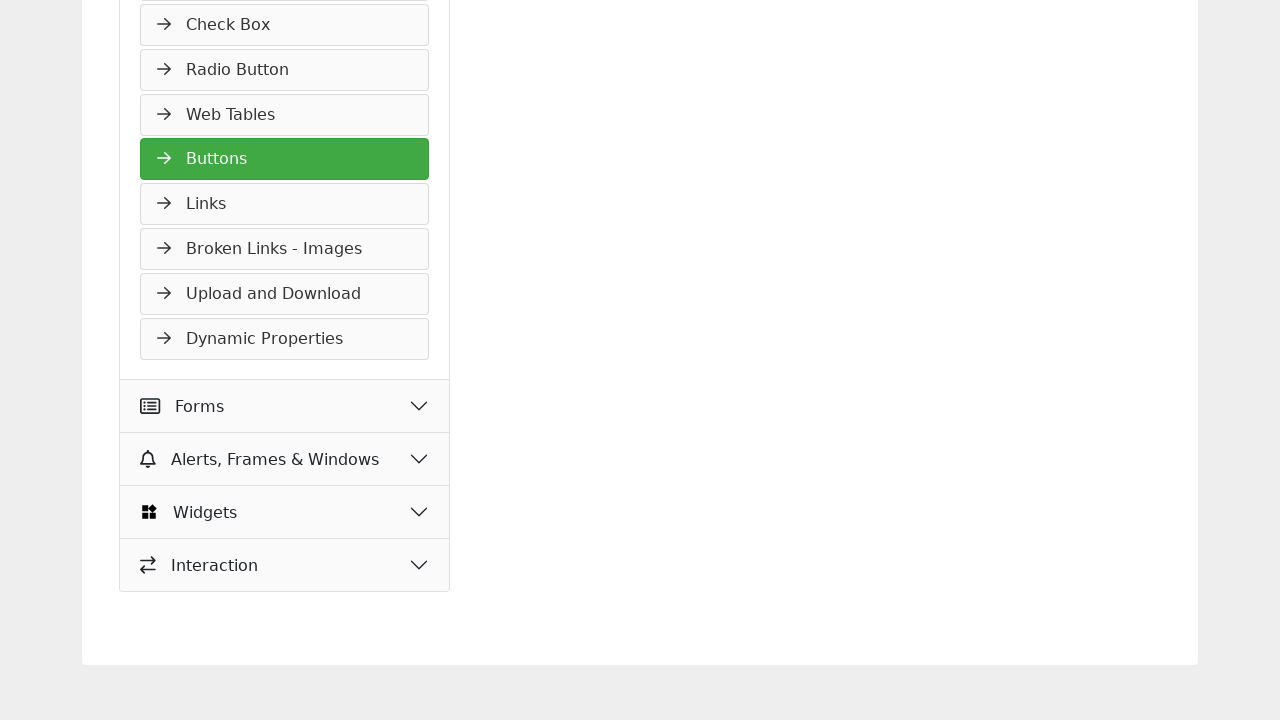

Waited 500ms for scroll action to complete
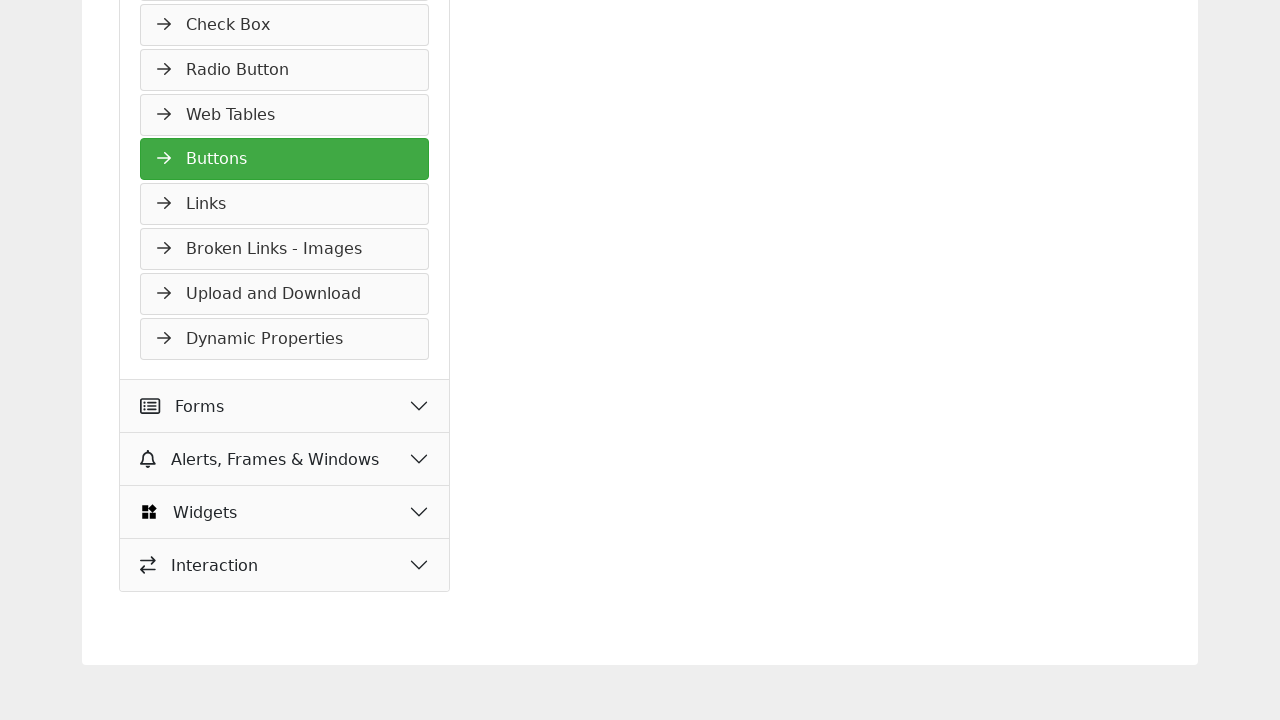

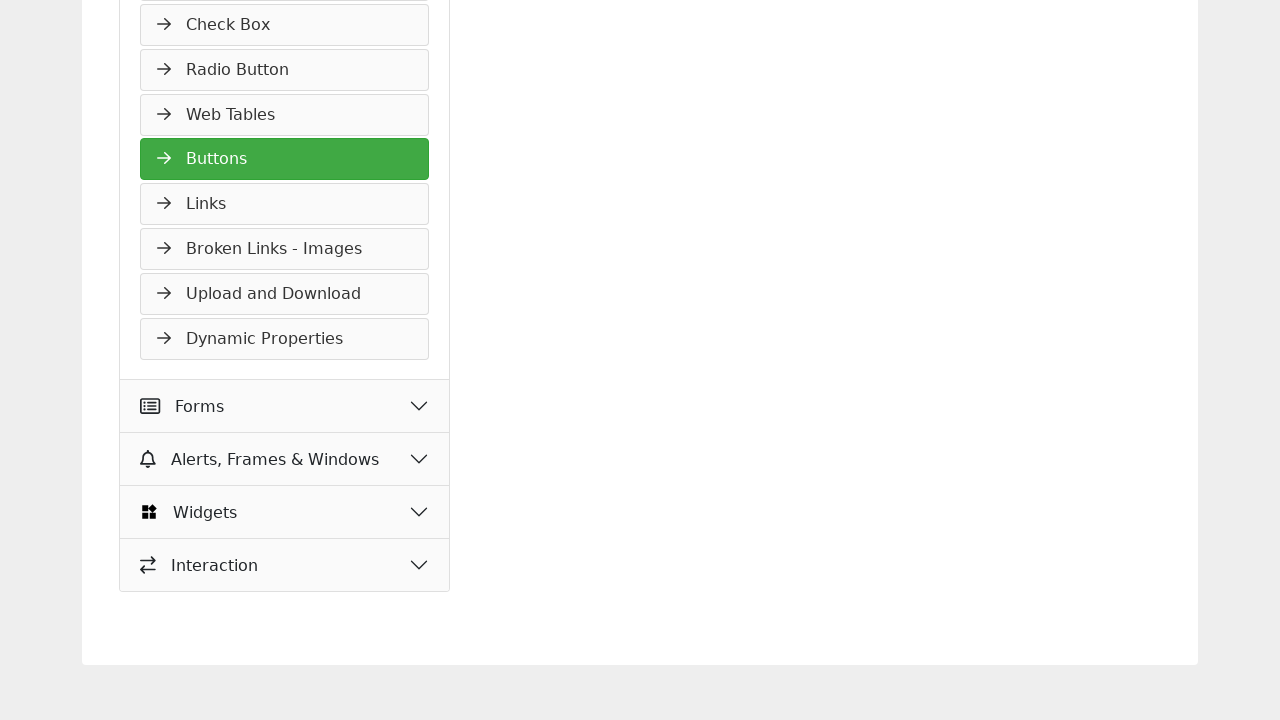